Tests a registration form by filling in various fields including name, address, gender, hobbies, and country selection

Starting URL: https://demo.automationtesting.in/Register.html

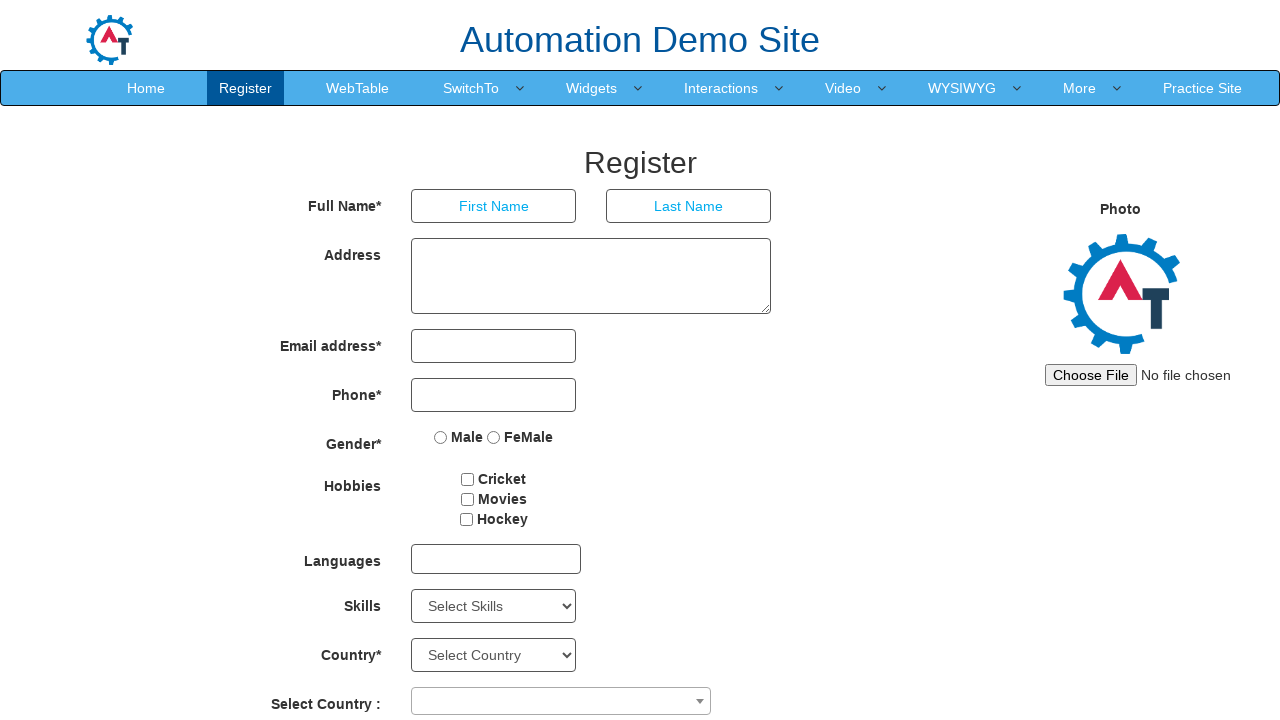

Filled first name field with 'testA' on //input[@placeholder='First Name']
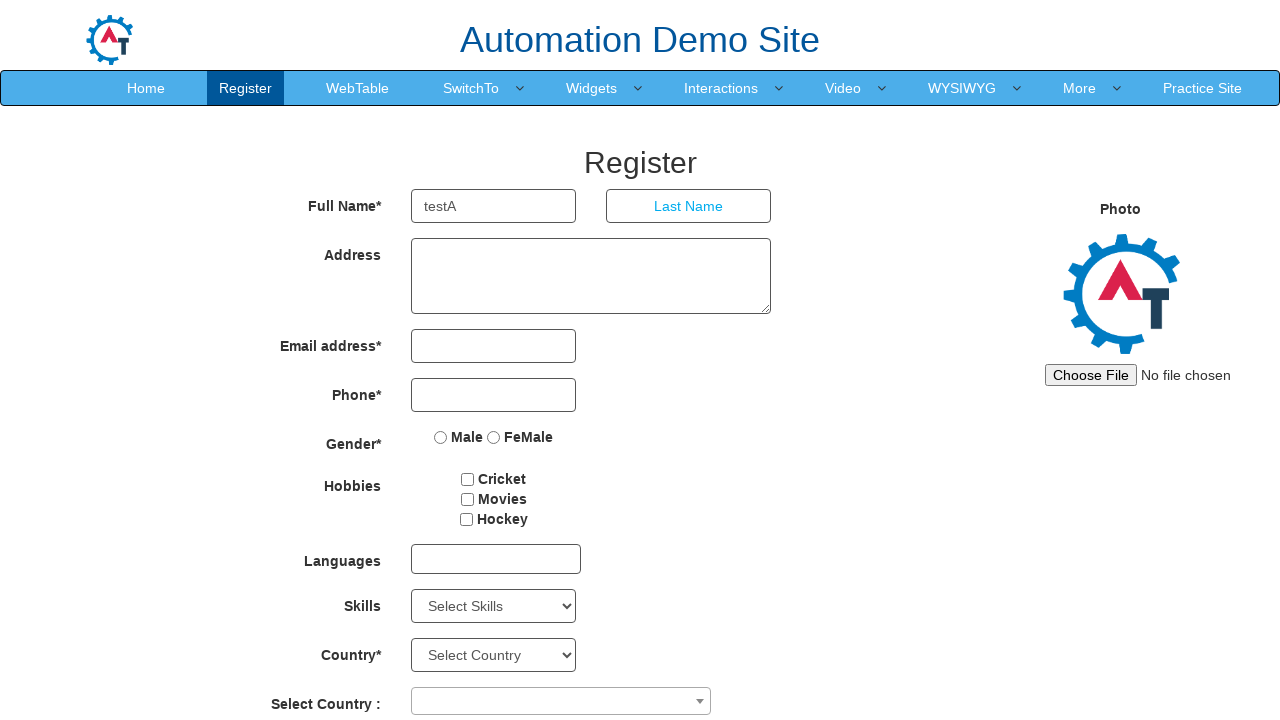

Filled last name field with 'testB' on //input[@placeholder='Last Name']
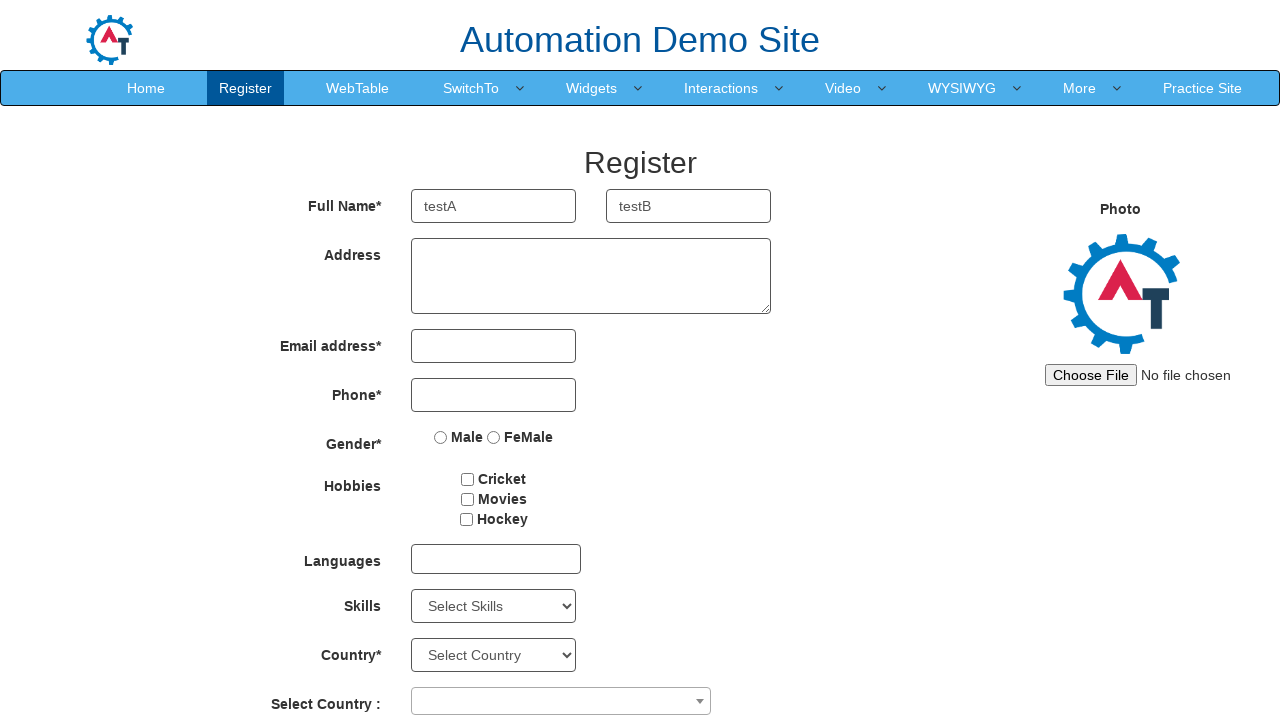

Filled address field with 'chennai' on //textarea[@ng-model='Adress']
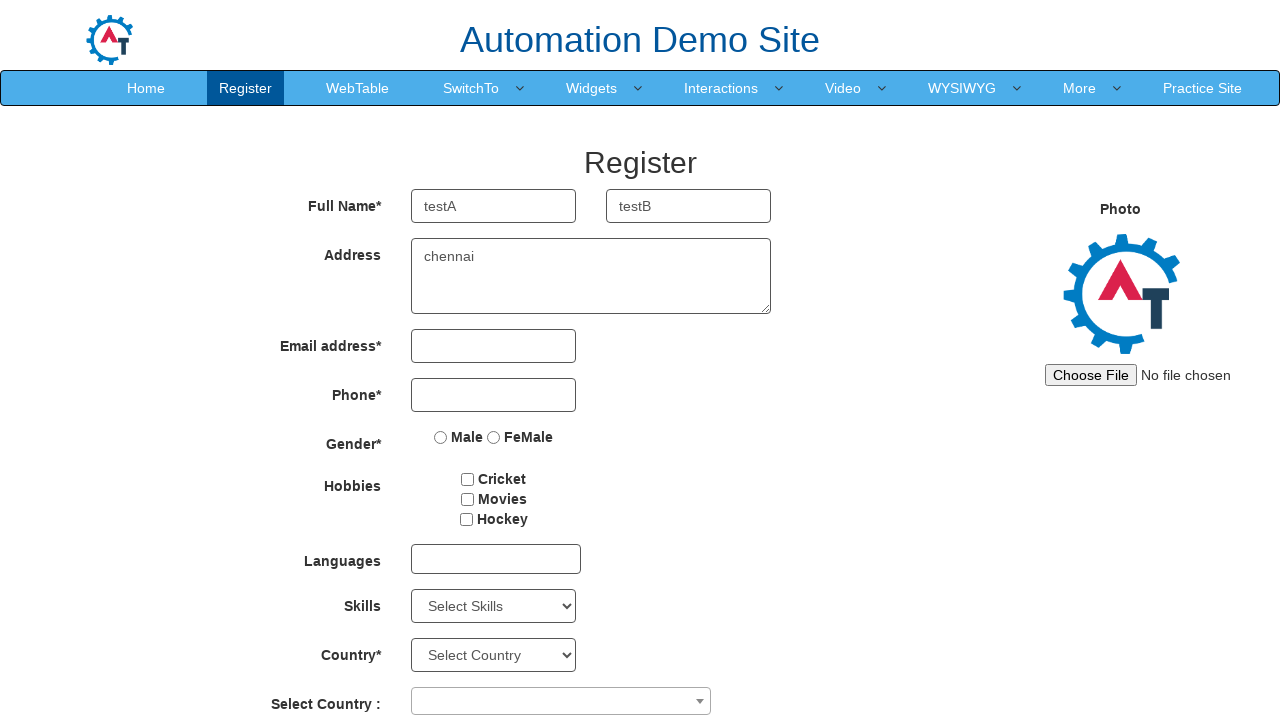

Selected Male gender option at (441, 437) on xpath=//input[@value='Male']
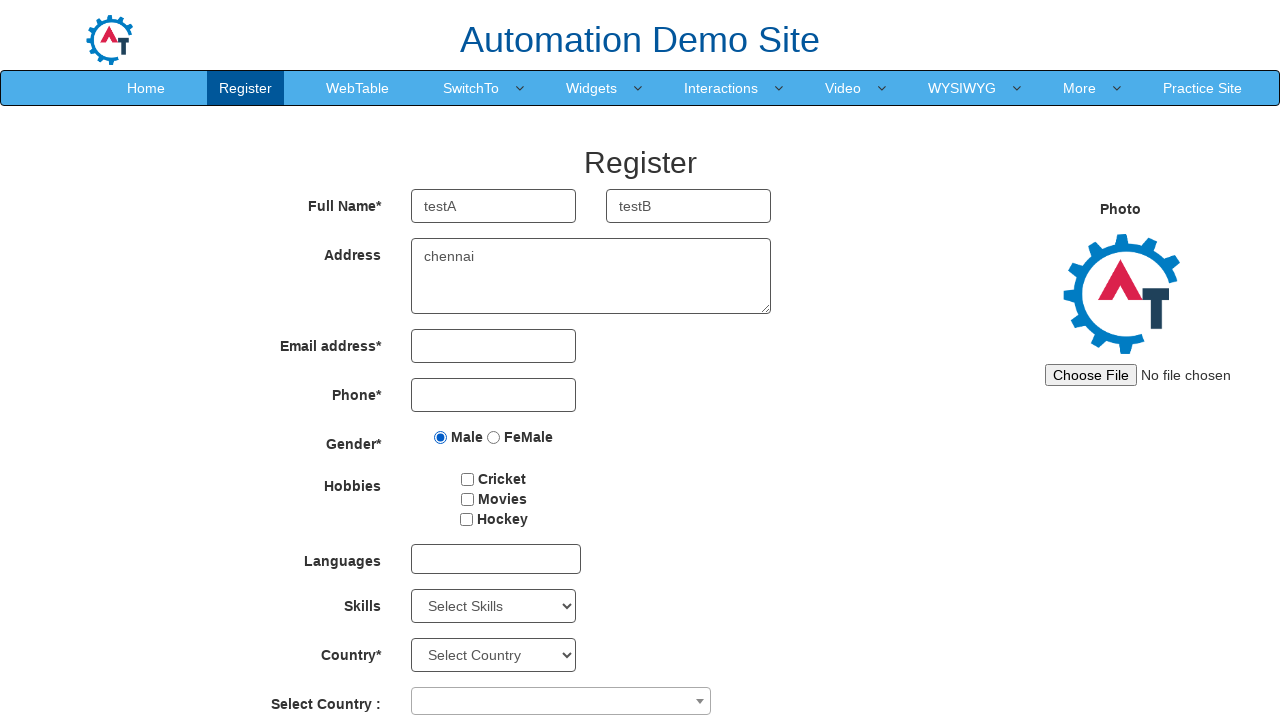

Selected Cricket hobby at (468, 479) on xpath=//input[@value='Cricket']
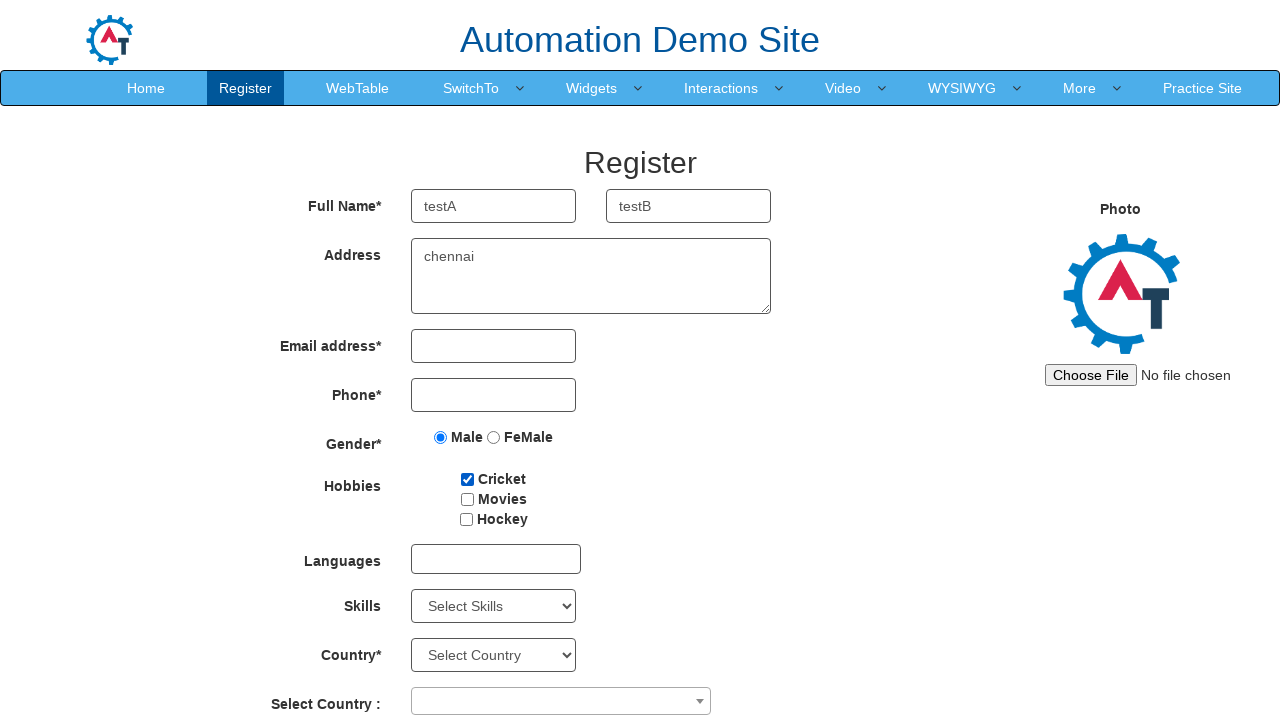

Clicked country dropdown to open it at (561, 701) on xpath=//span[@aria-labelledby='select2-country-container']
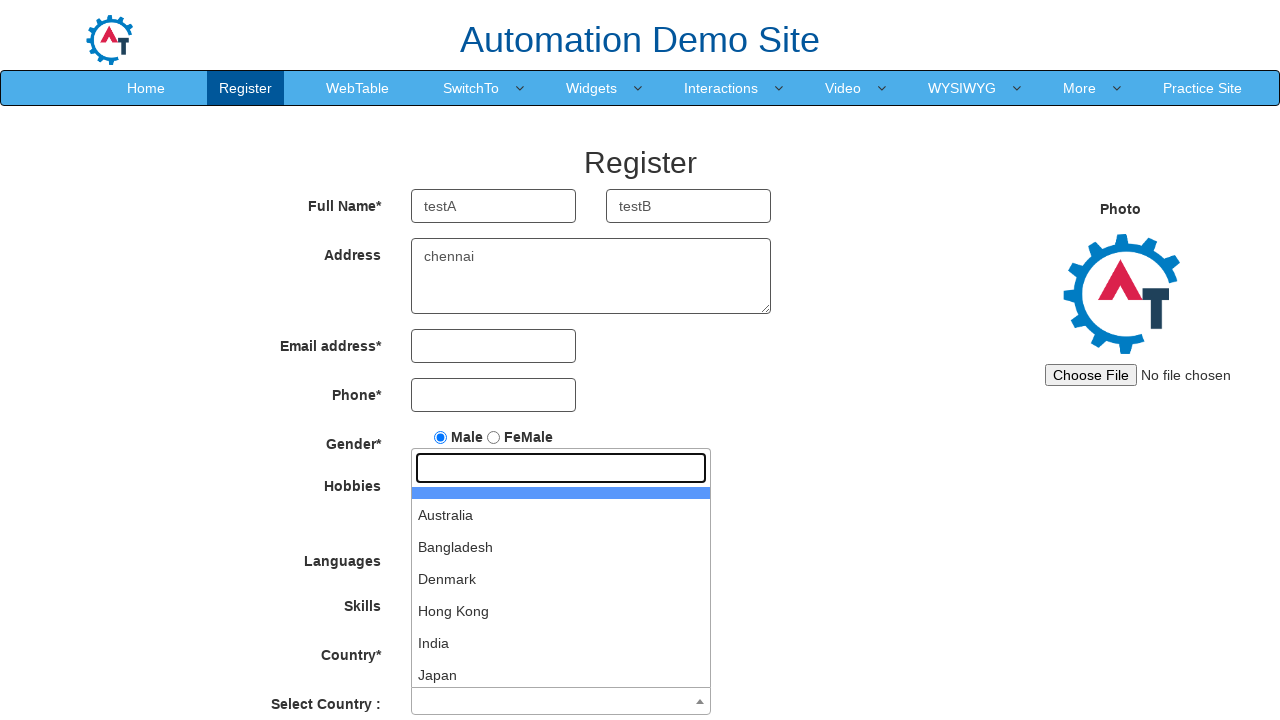

Typed 'India' in country search field on //input[@class='select2-search__field']
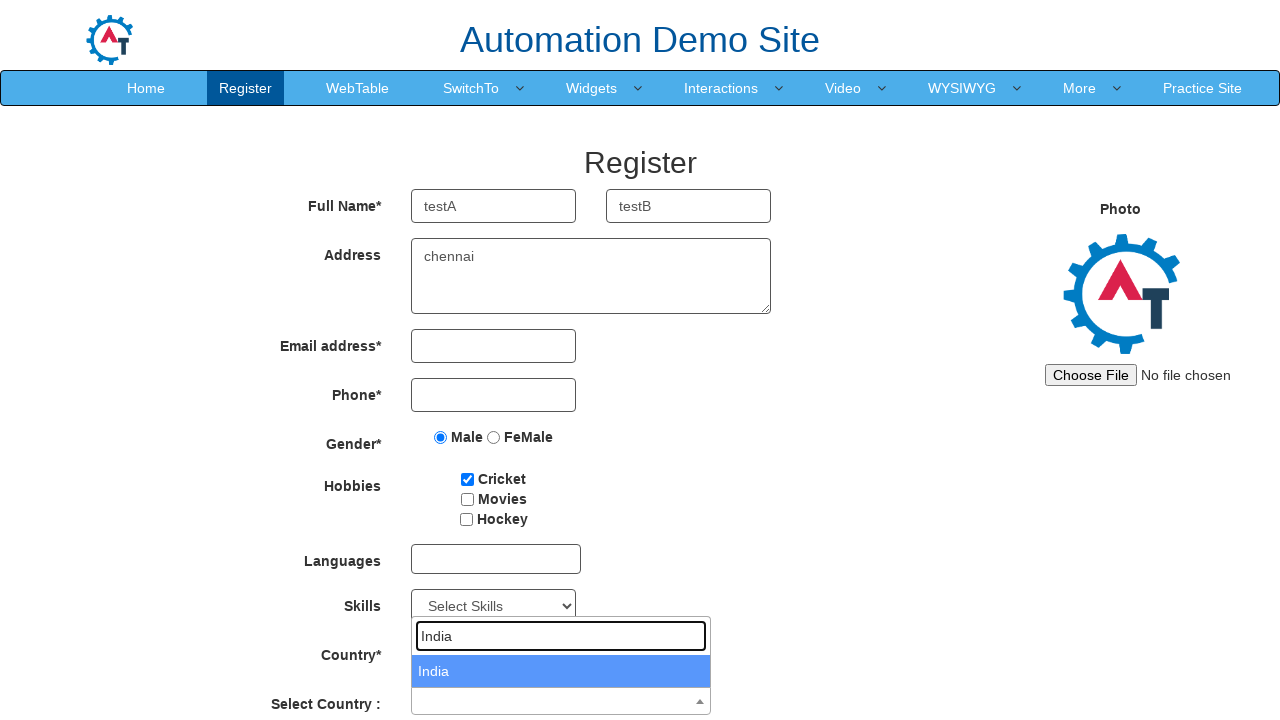

Selected India from dropdown options at (561, 671) on xpath=//li[text()='India']
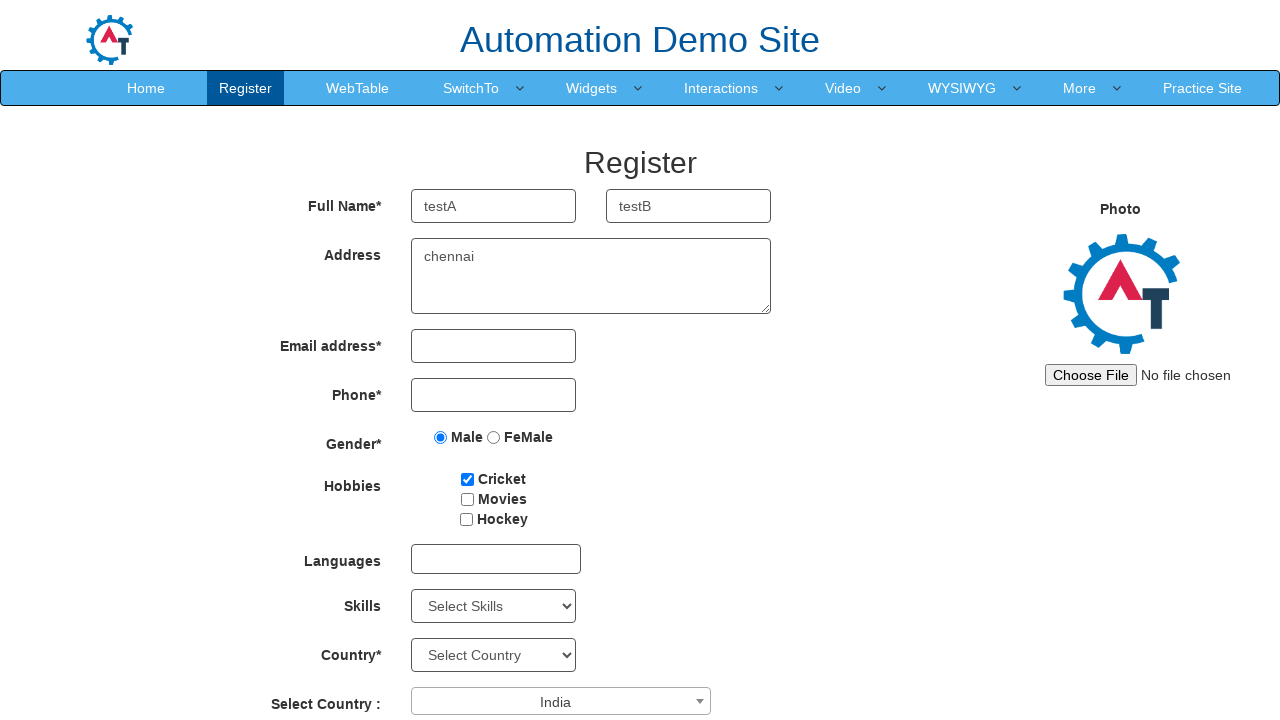

Cleared first name field on //input[@placeholder='First Name']
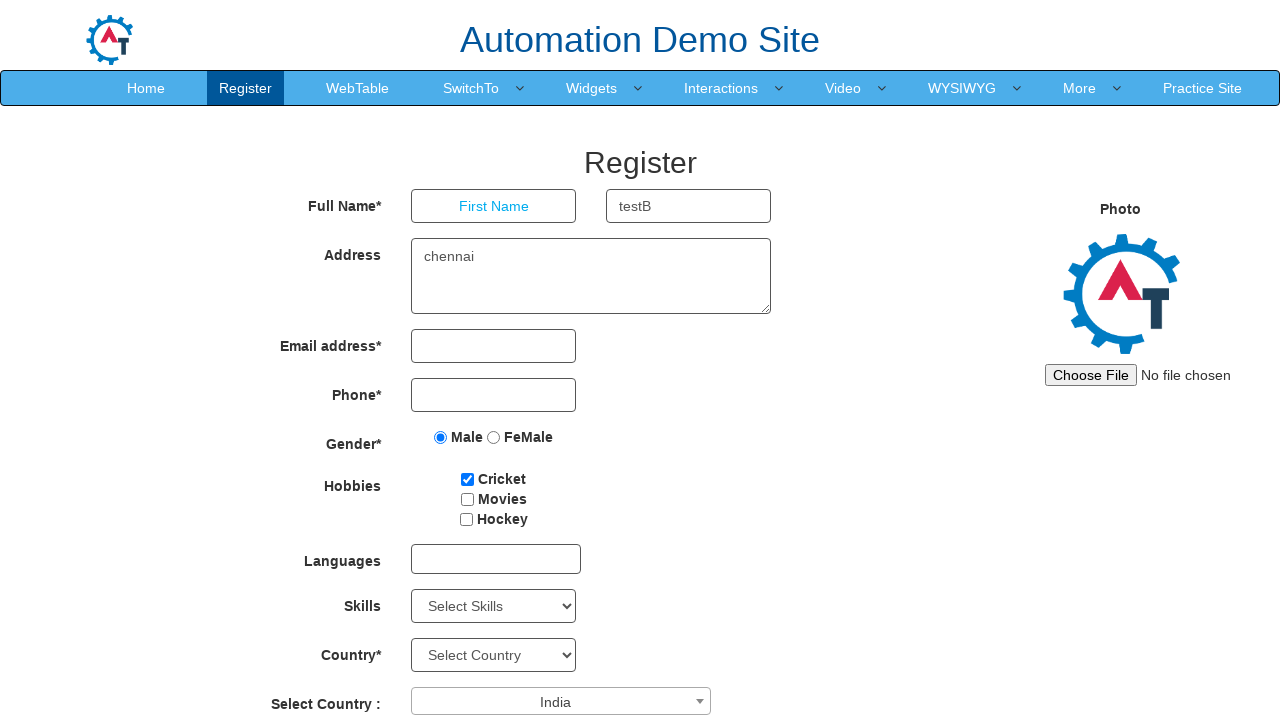

Cleared last name field on //input[@placeholder='Last Name']
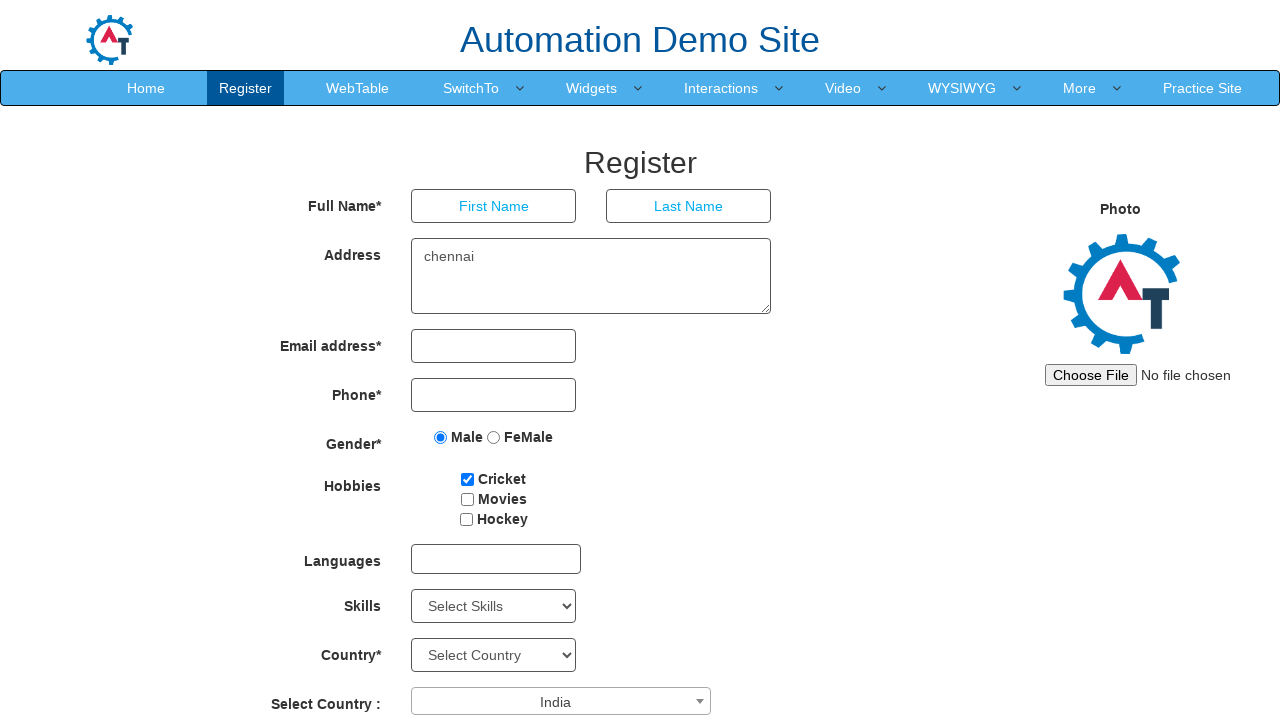

Unchecked Cricket hobby by toggling the checkbox at (468, 479) on xpath=//input[@value='Cricket']
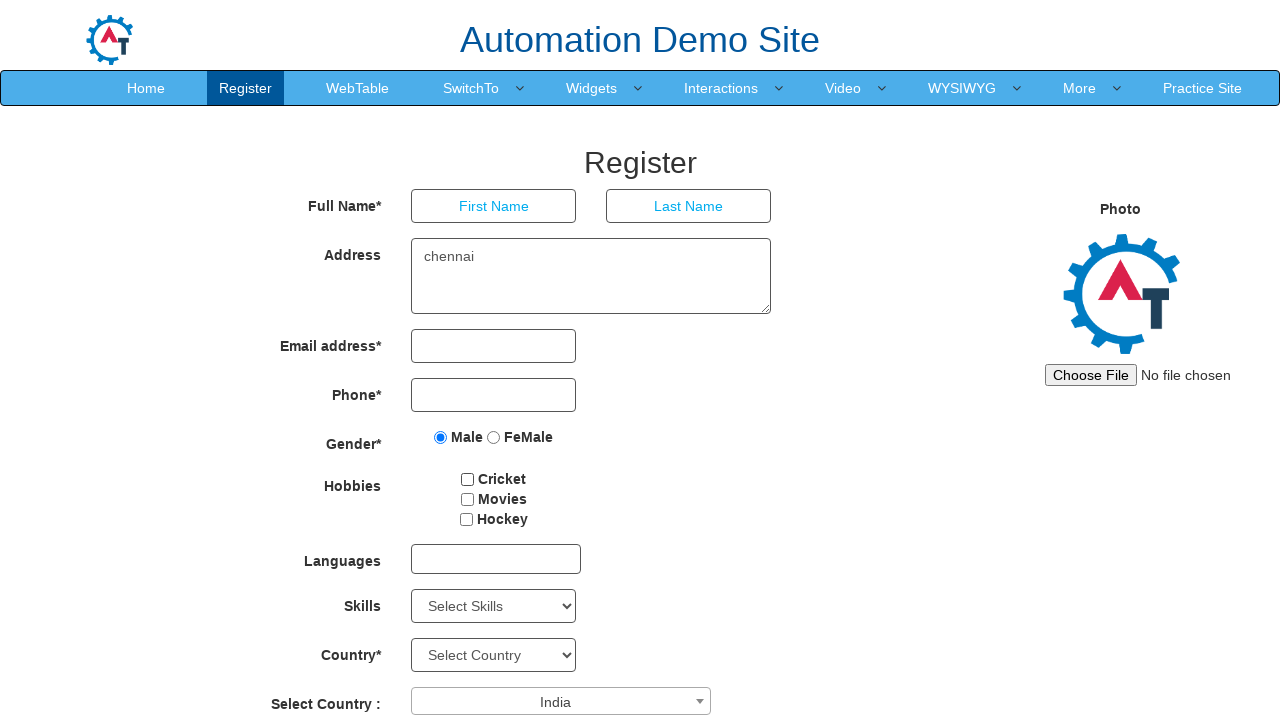

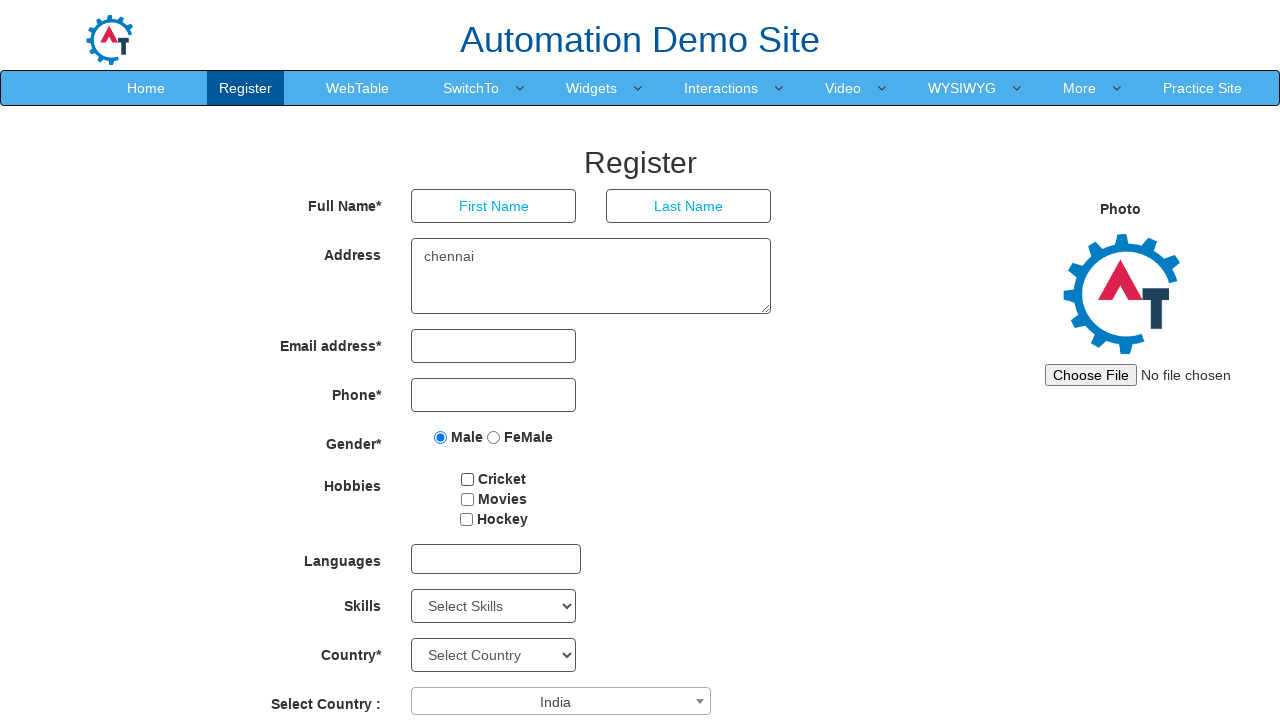